Tests JavaScript execution by manipulating a jQuery UI slider widget to set its value to 80 using execute_script

Starting URL: http://jqueryui.com/slider/

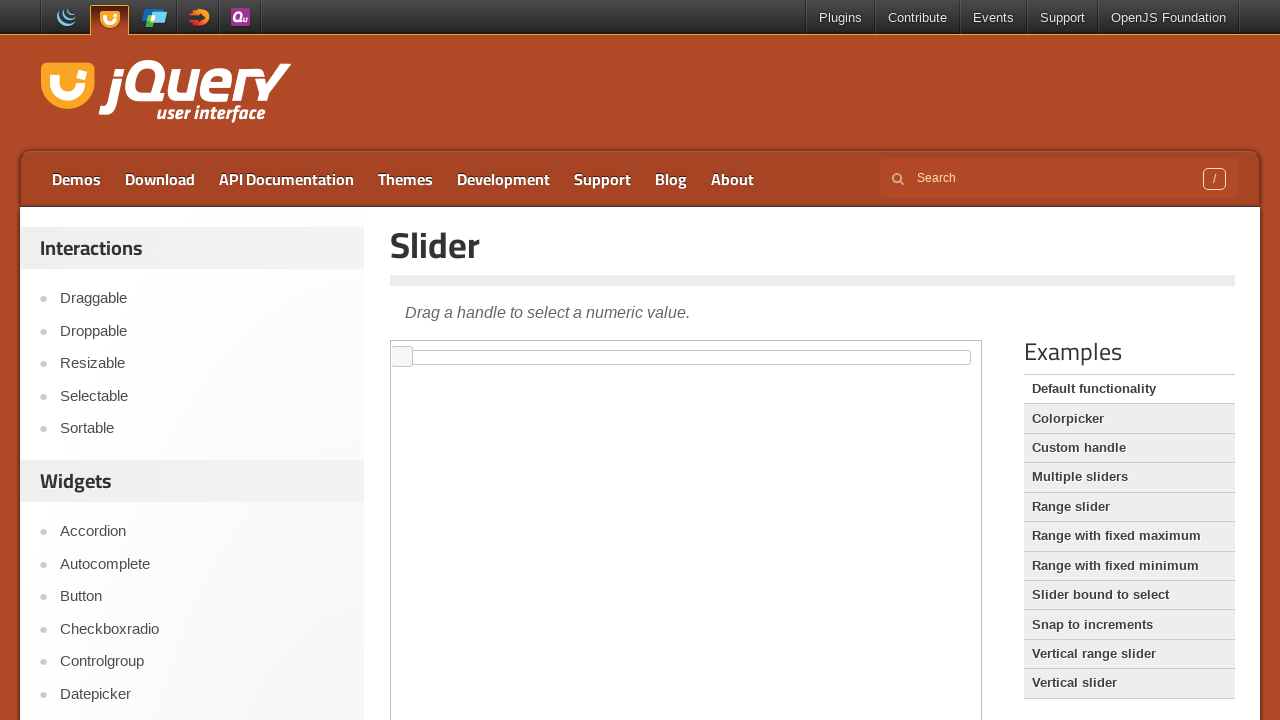

Navigated to jQuery UI slider demo page
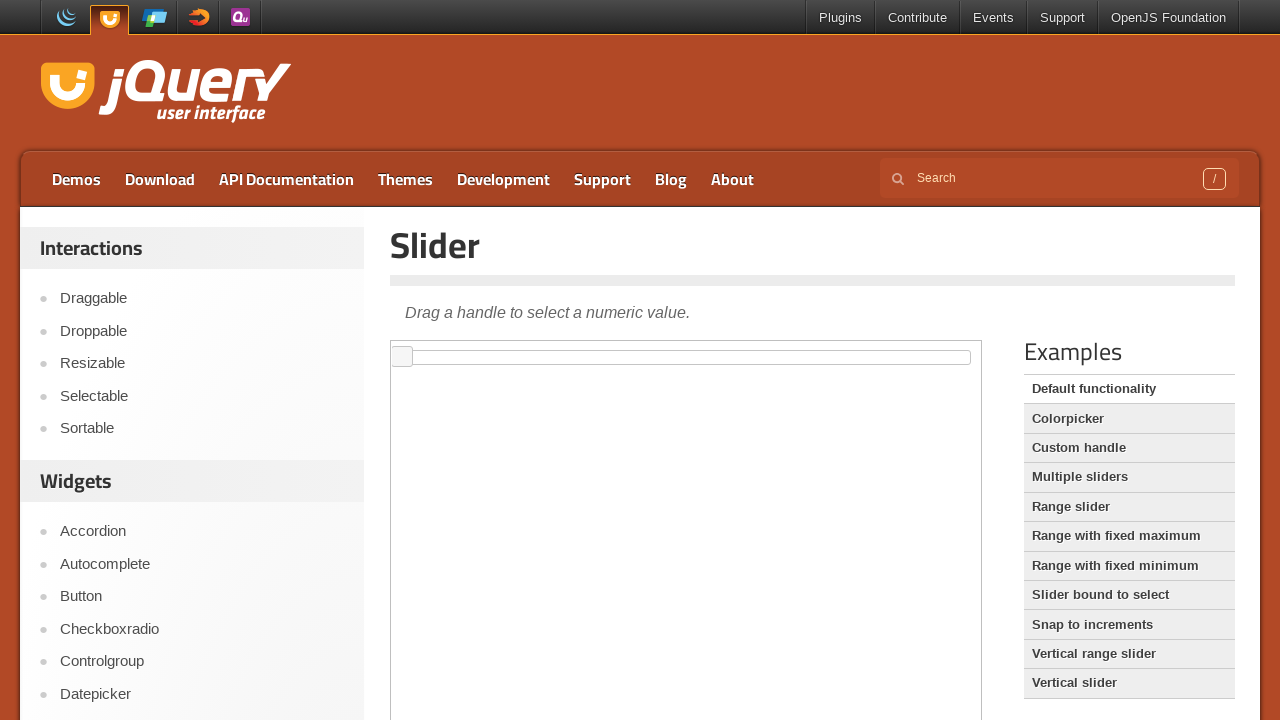

Located iframe containing the slider widget
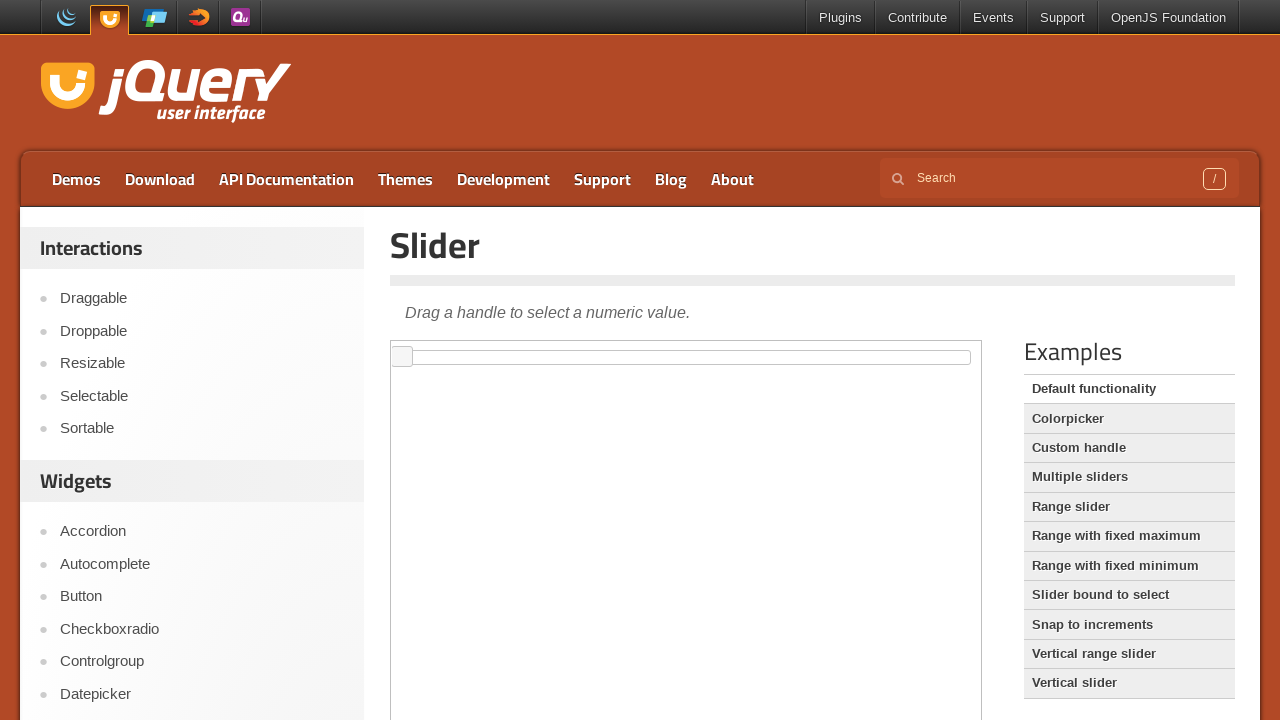

Waited for iframe.demo-frame to be present in DOM
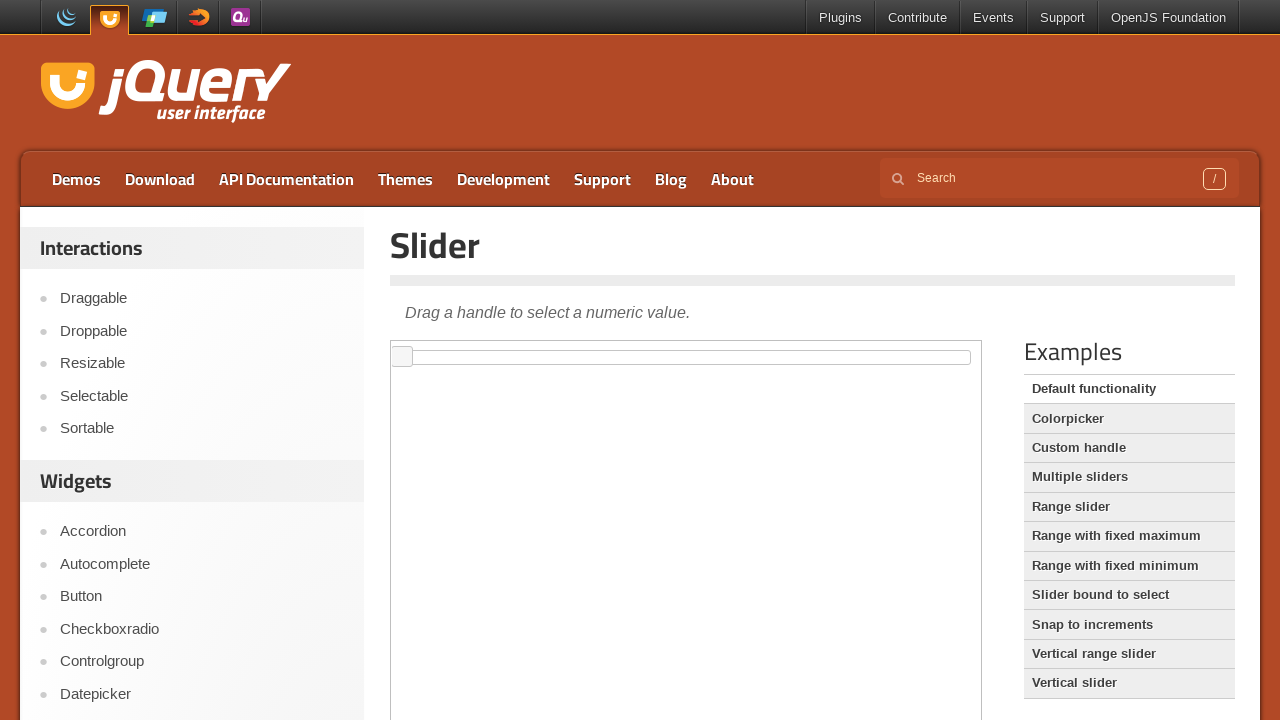

Executed JavaScript to set jQuery UI slider value to 80
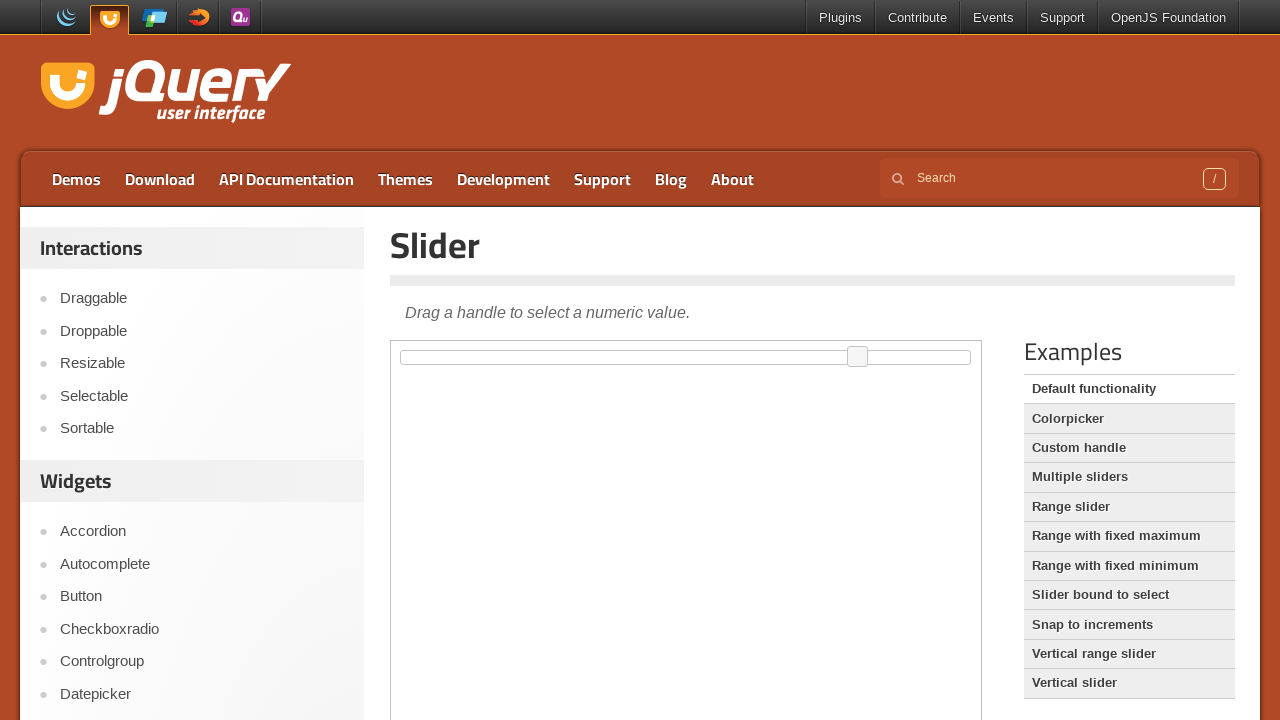

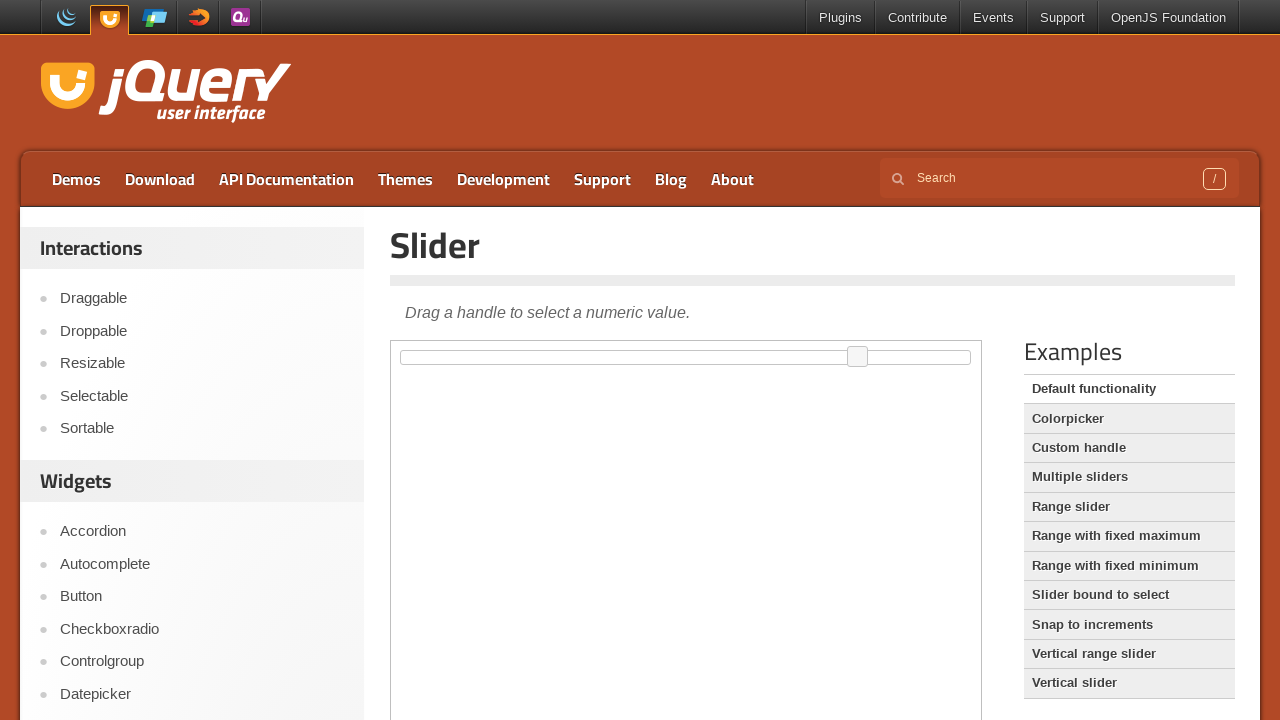